Tests un-marking todo items as complete by unchecking the checkbox after checking it

Starting URL: https://demo.playwright.dev/todomvc

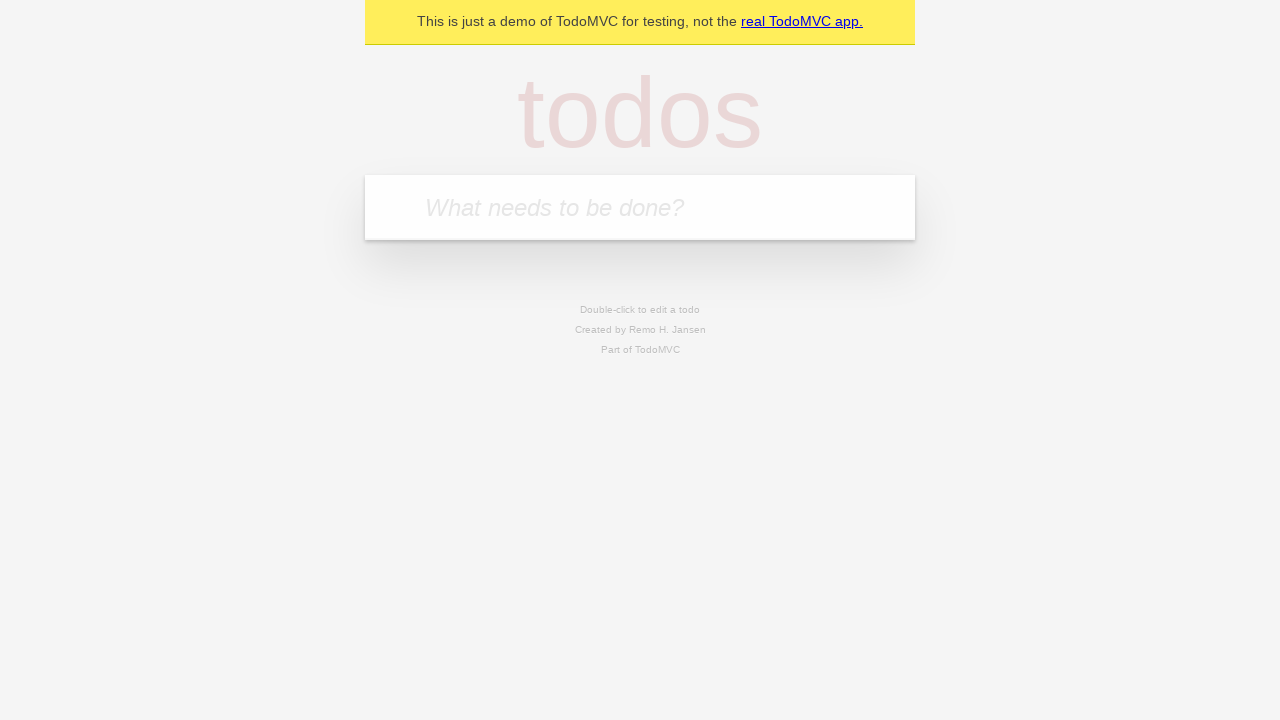

Filled todo input with 'buy some cheese' on internal:attr=[placeholder="What needs to be done?"i]
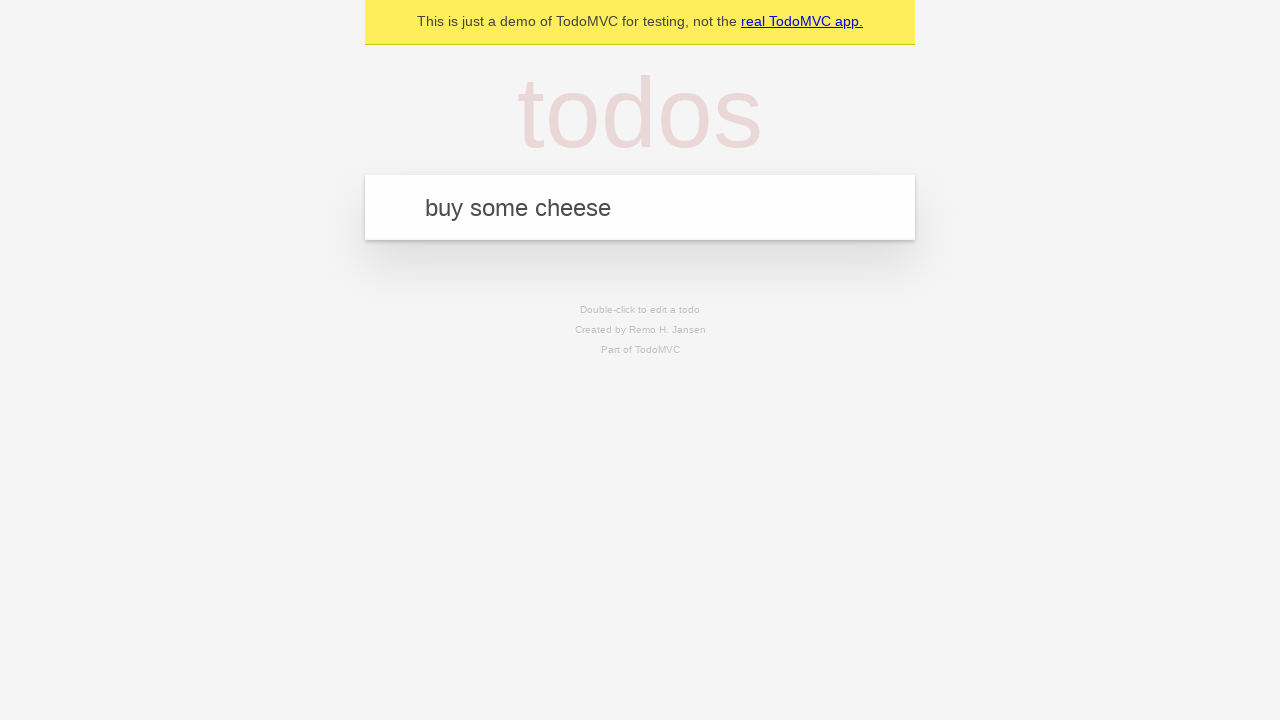

Pressed Enter to create first todo item on internal:attr=[placeholder="What needs to be done?"i]
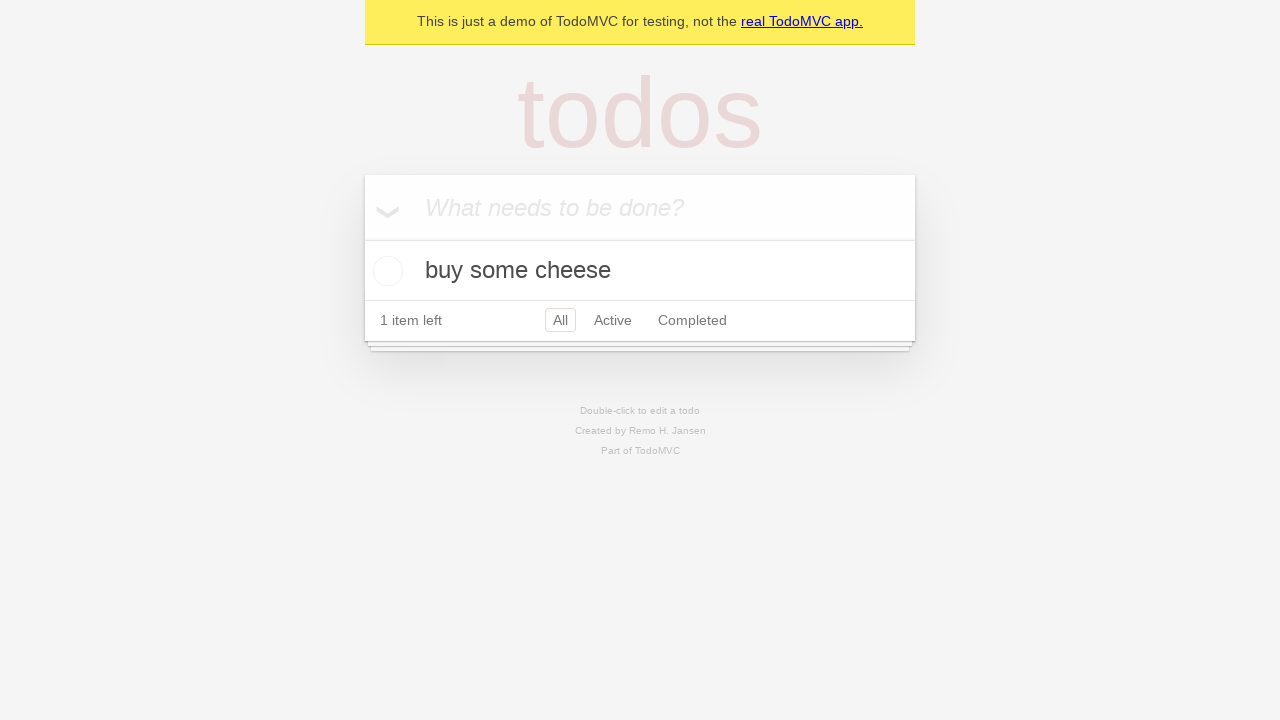

Filled todo input with 'feed the cat' on internal:attr=[placeholder="What needs to be done?"i]
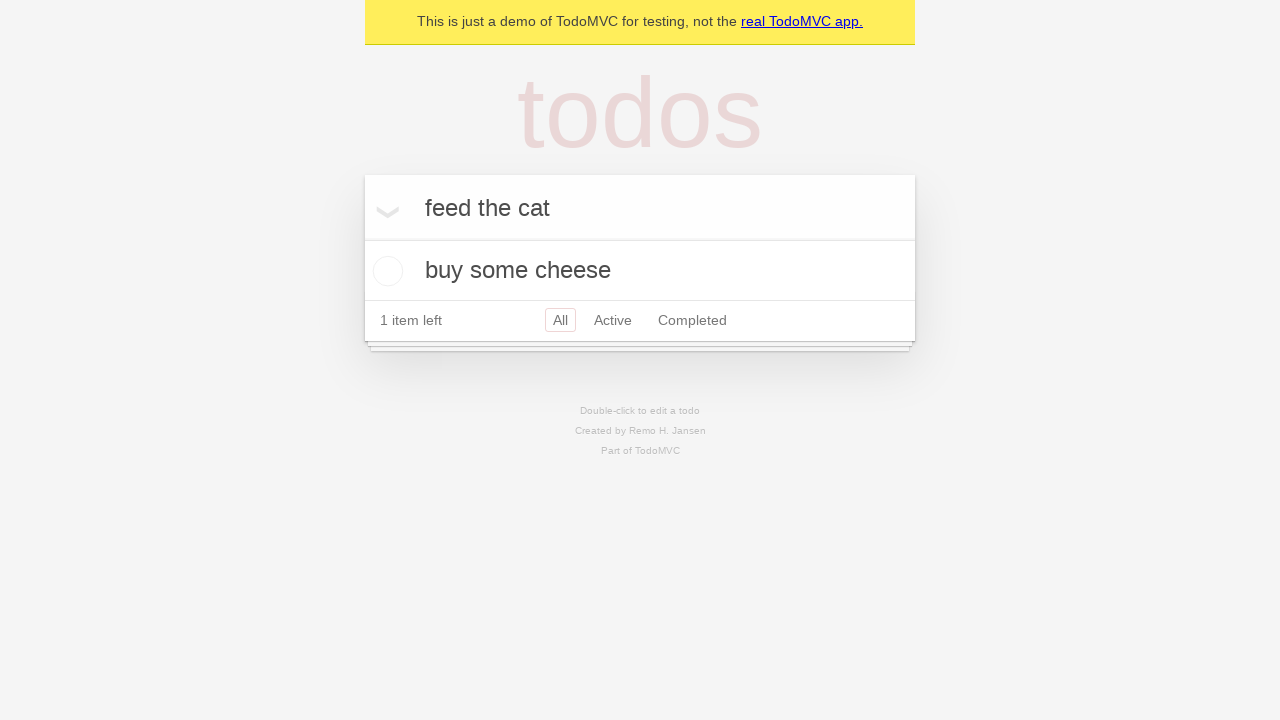

Pressed Enter to create second todo item on internal:attr=[placeholder="What needs to be done?"i]
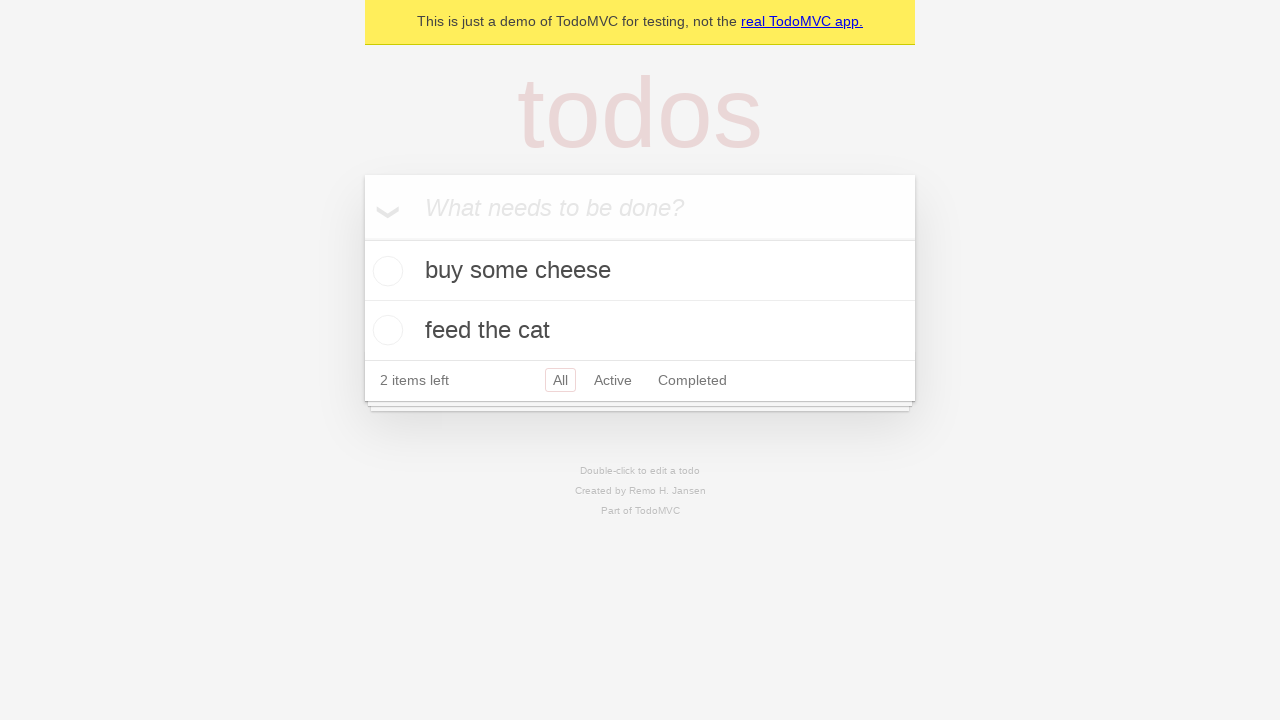

Located first todo item
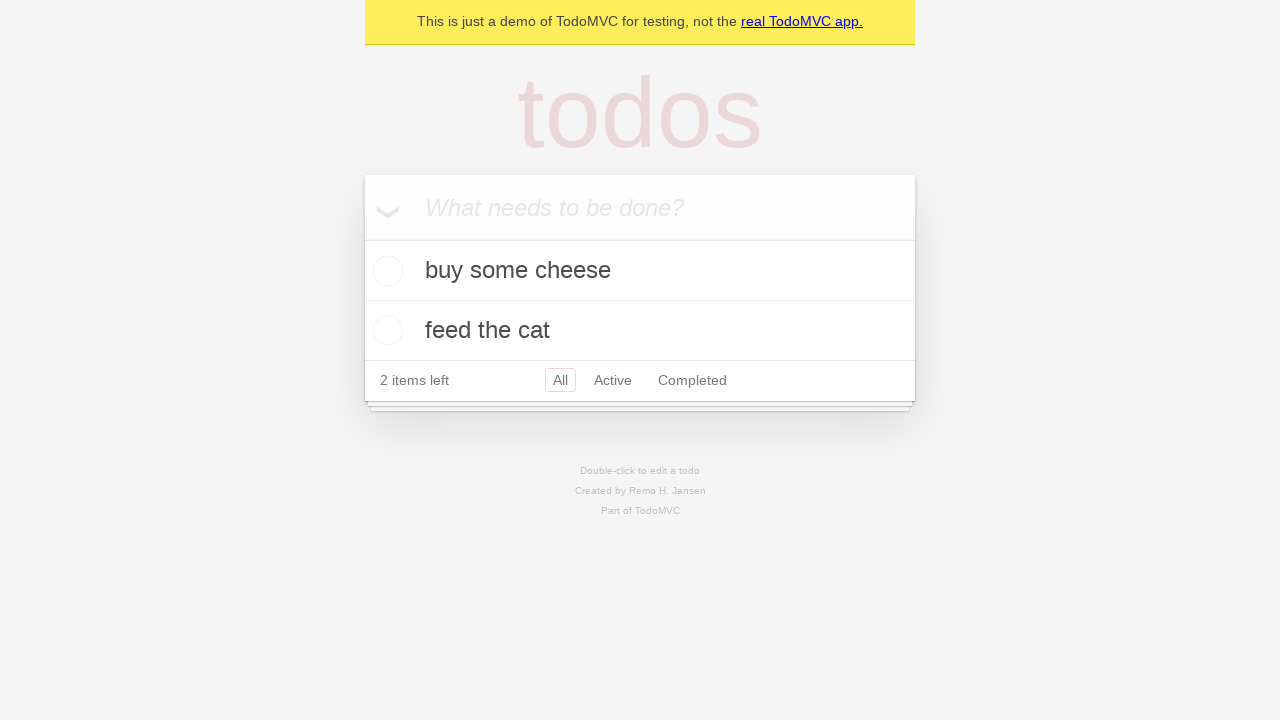

Located checkbox for first todo item
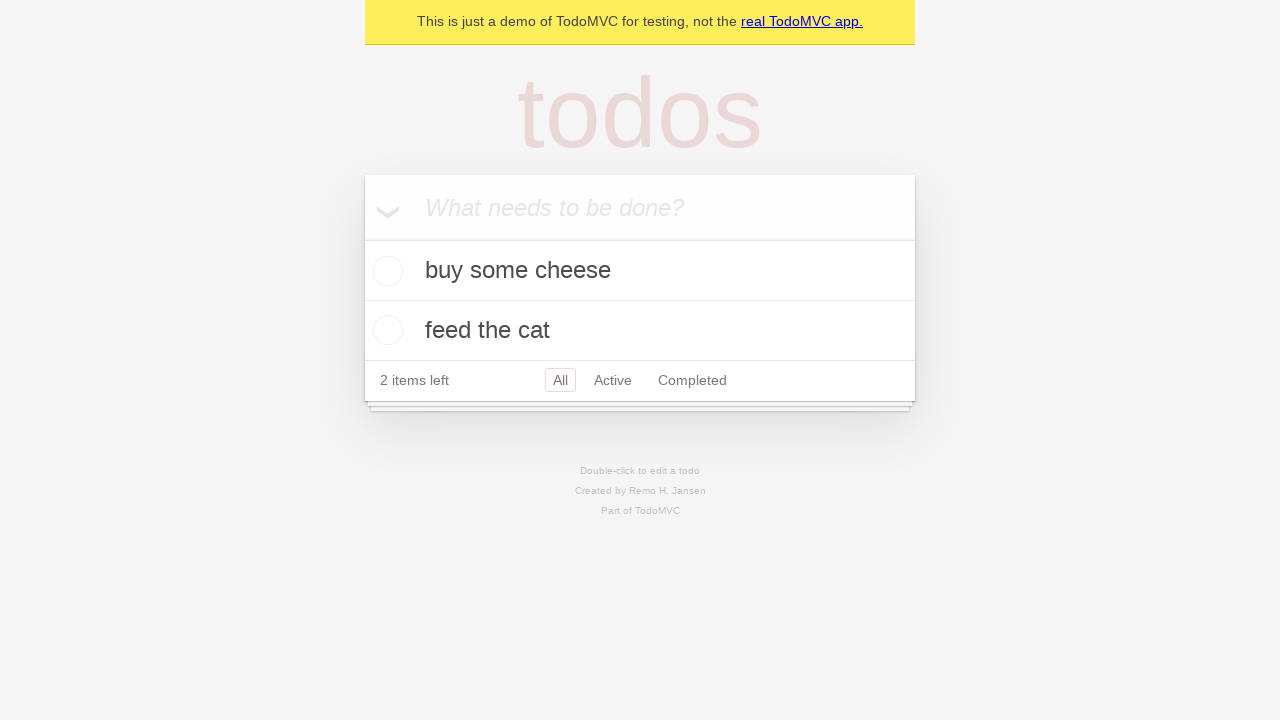

Checked first todo item as complete at (385, 271) on internal:testid=[data-testid="todo-item"s] >> nth=0 >> internal:role=checkbox
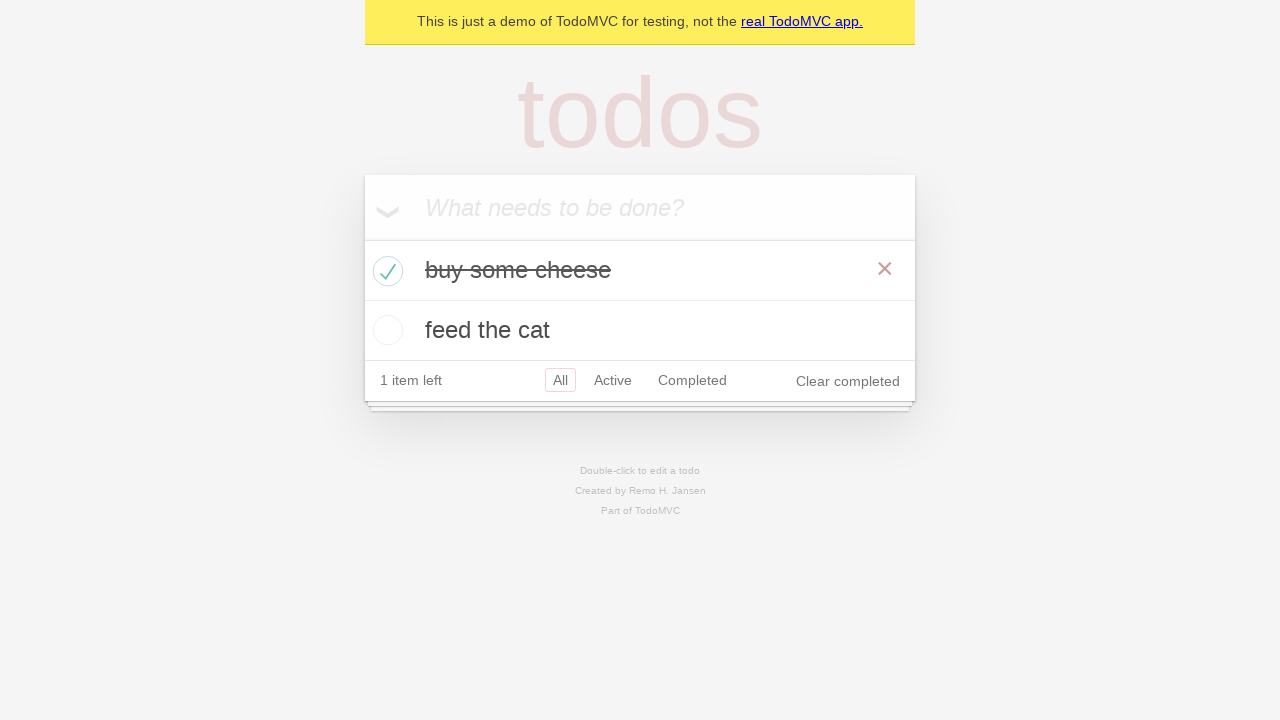

Unchecked first todo item to mark as incomplete at (385, 271) on internal:testid=[data-testid="todo-item"s] >> nth=0 >> internal:role=checkbox
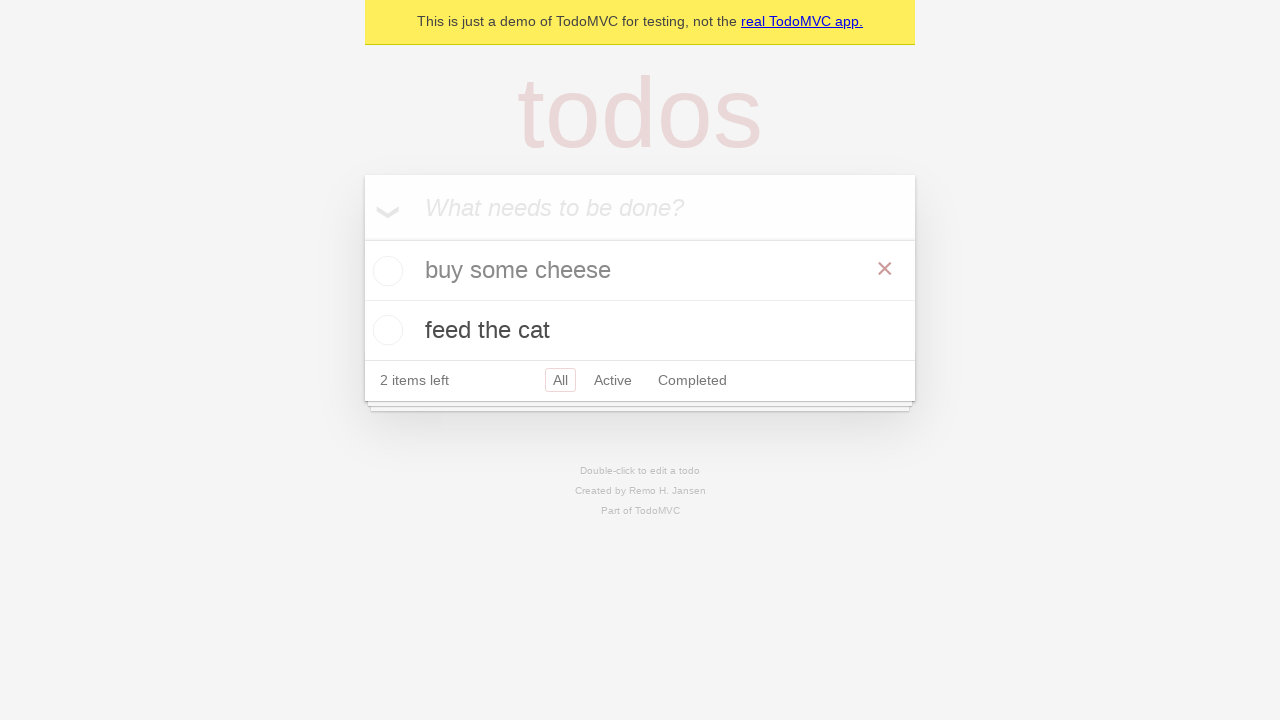

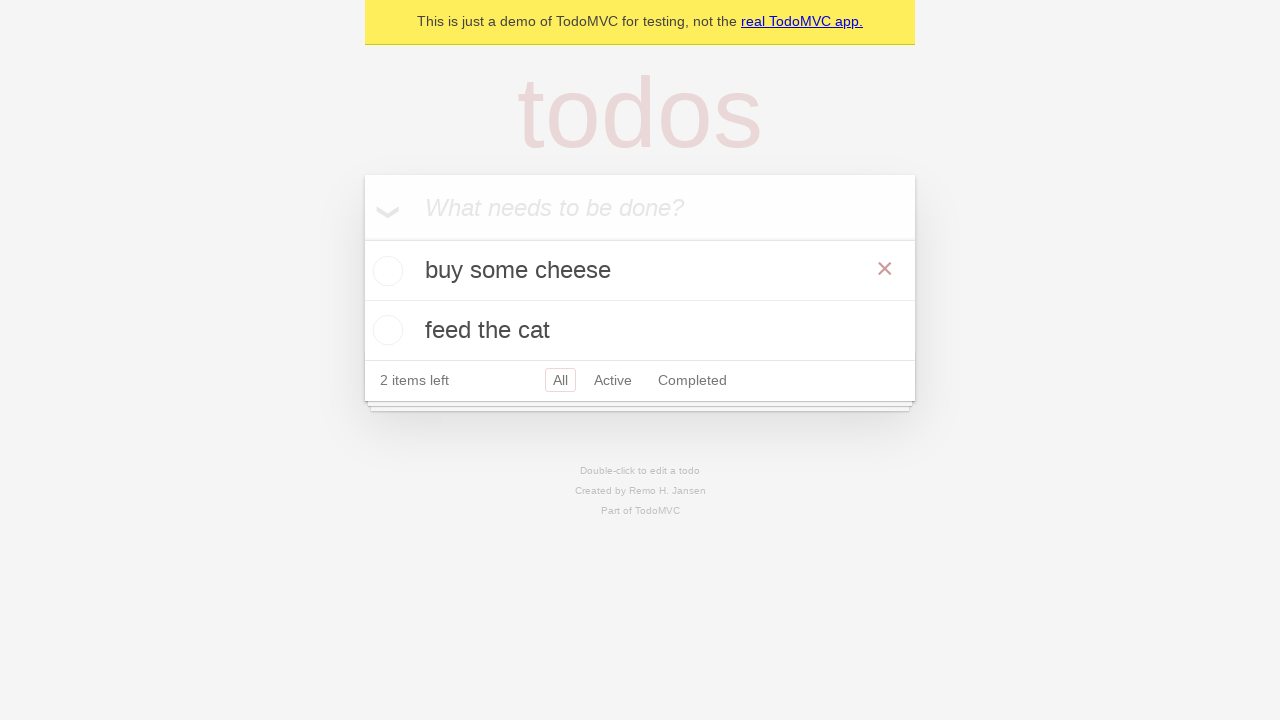